Tests Python.org search functionality by entering "pycon" in the search box and verifying that results are found

Starting URL: https://www.python.org

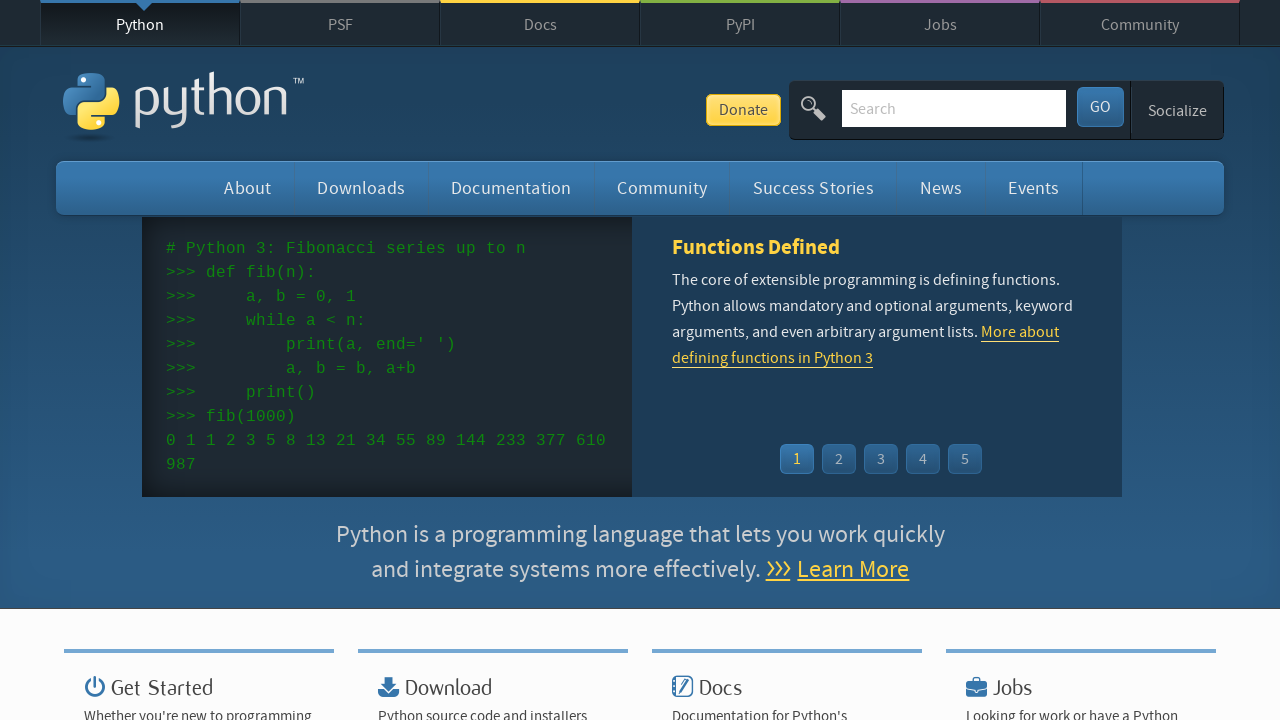

Verified page title contains 'Python'
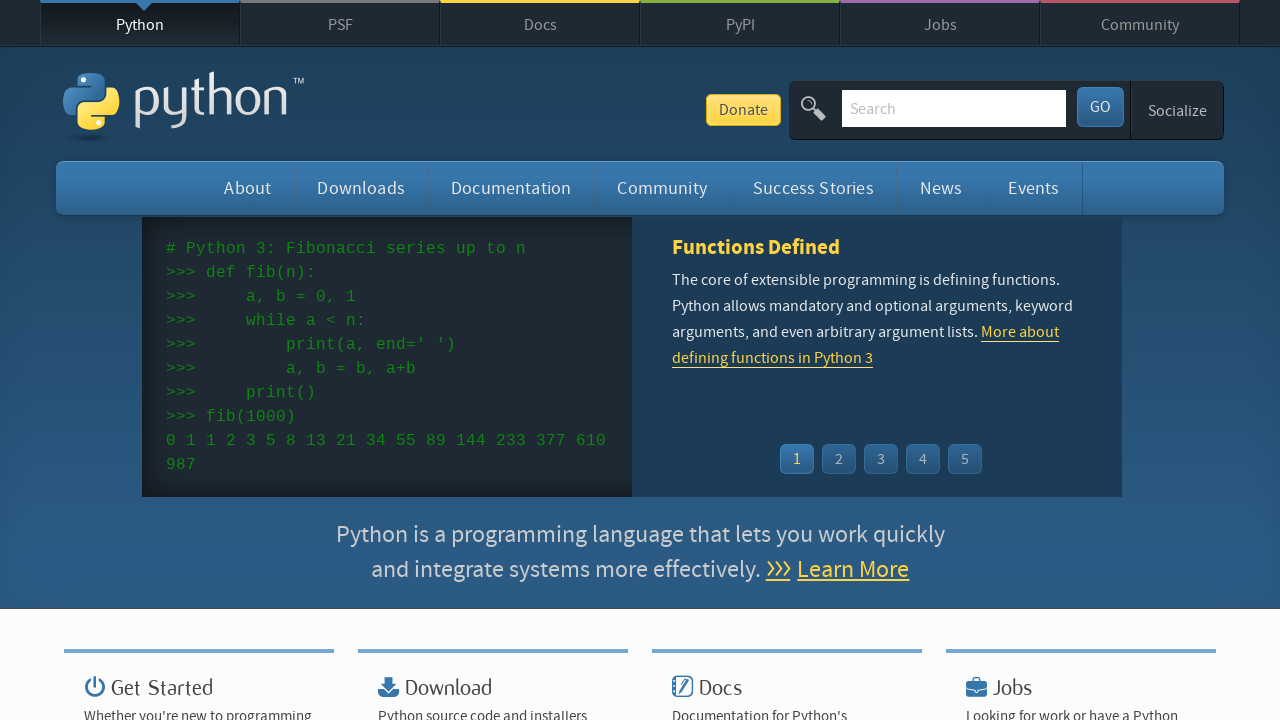

Located search input field
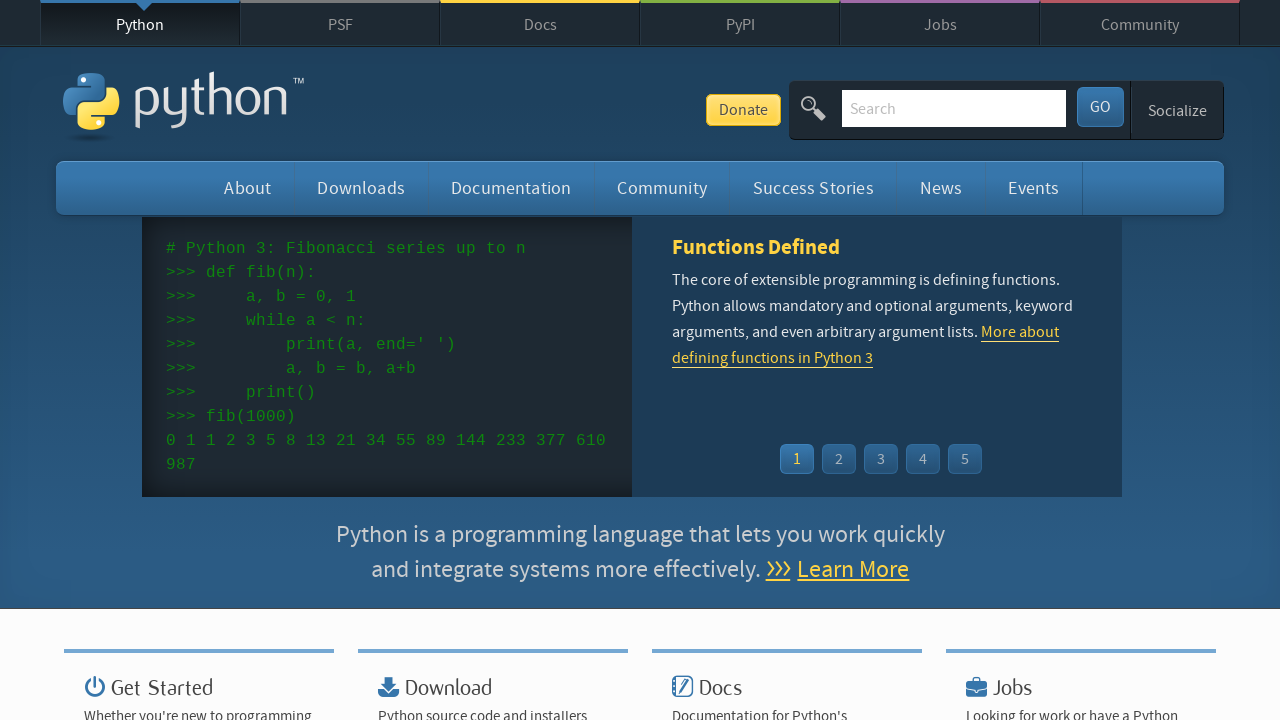

Cleared search input field on input[name='q']
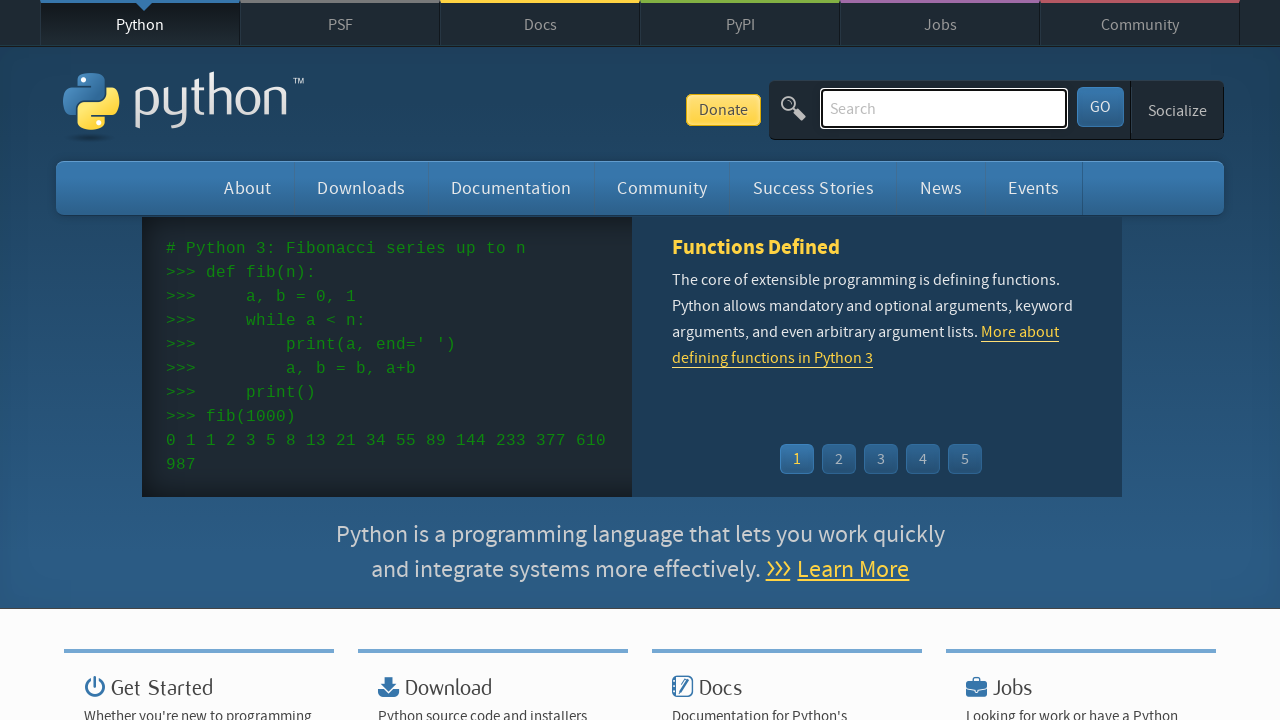

Filled search field with 'pycon' on input[name='q']
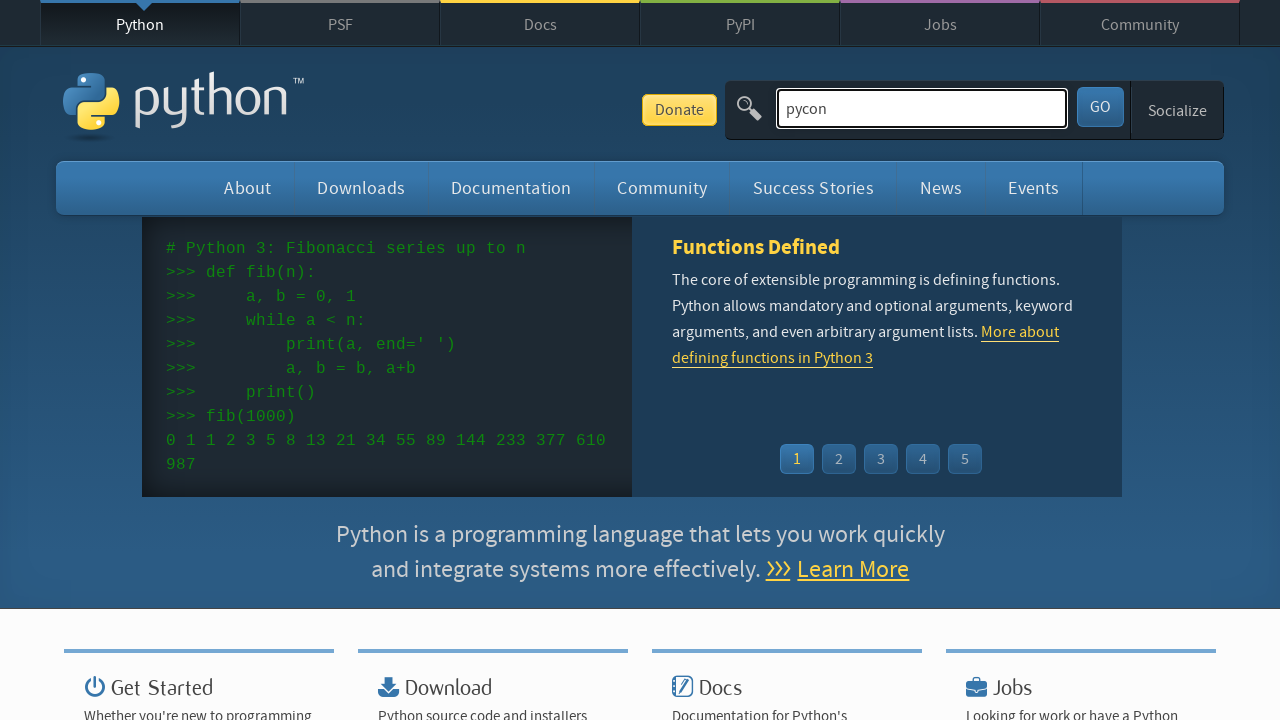

Pressed Enter to submit search on input[name='q']
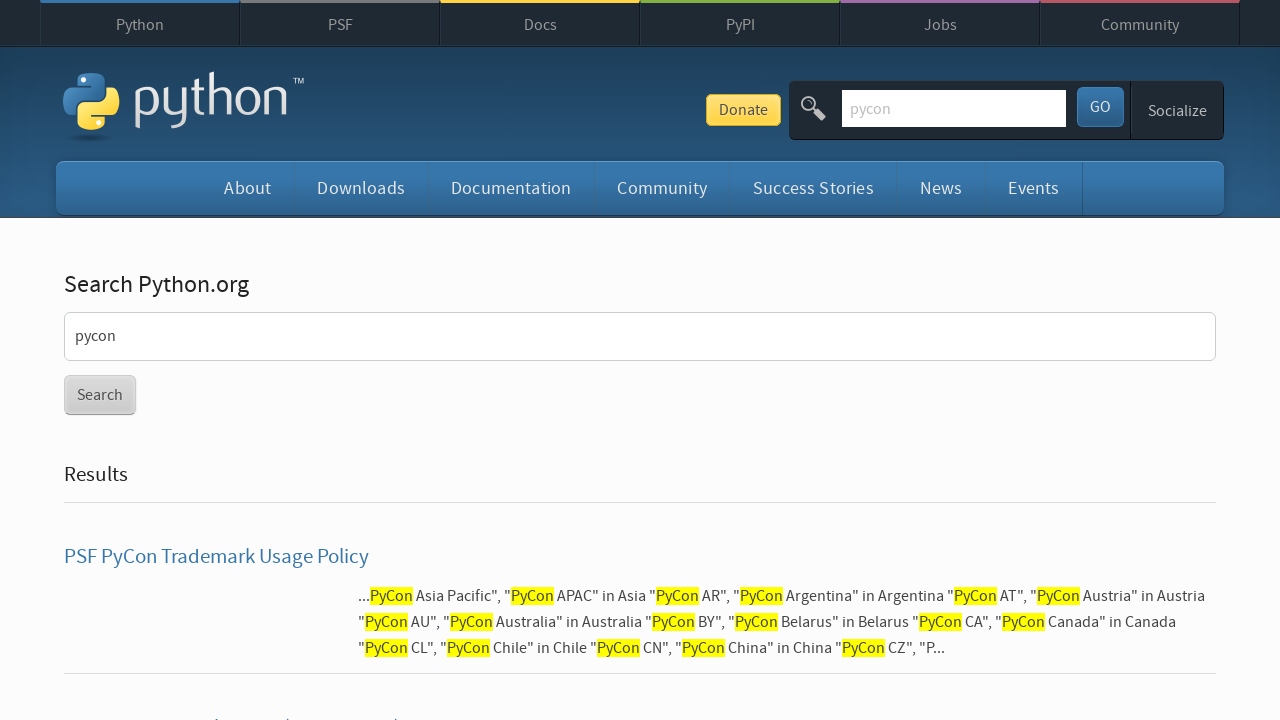

Waited for page to load and reach networkidle state
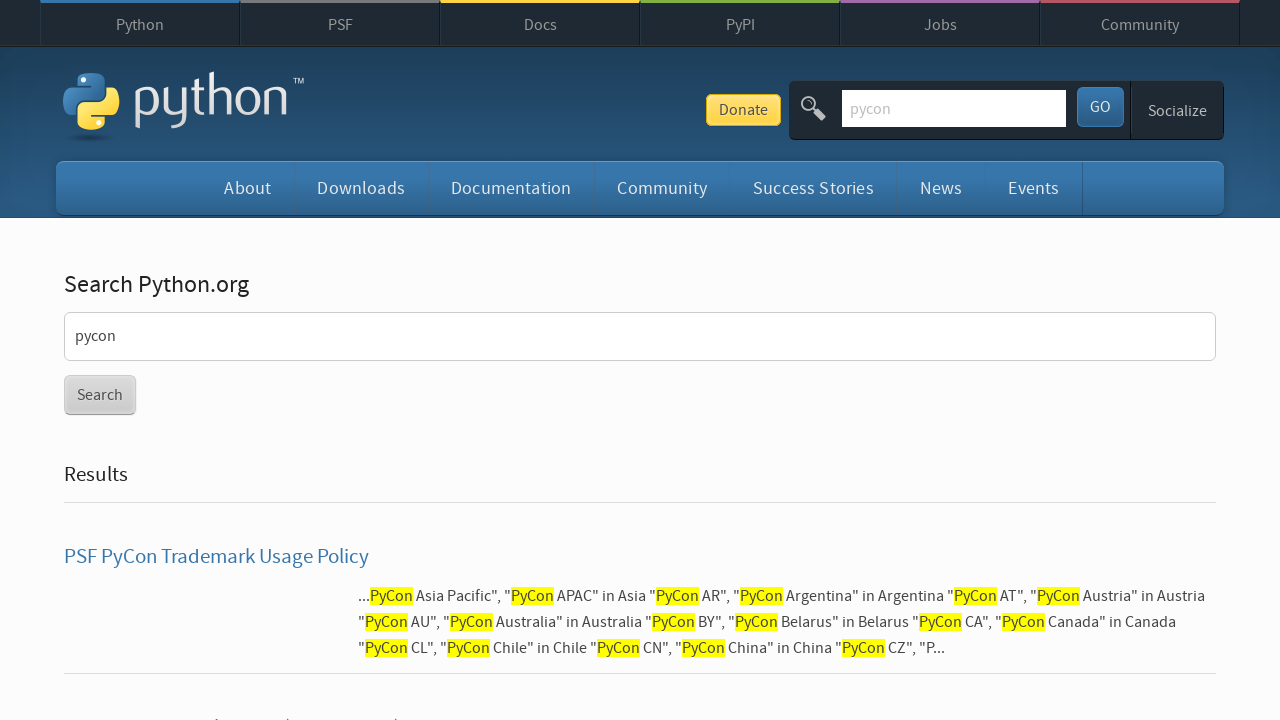

Verified that search results were found (no 'No results found' message)
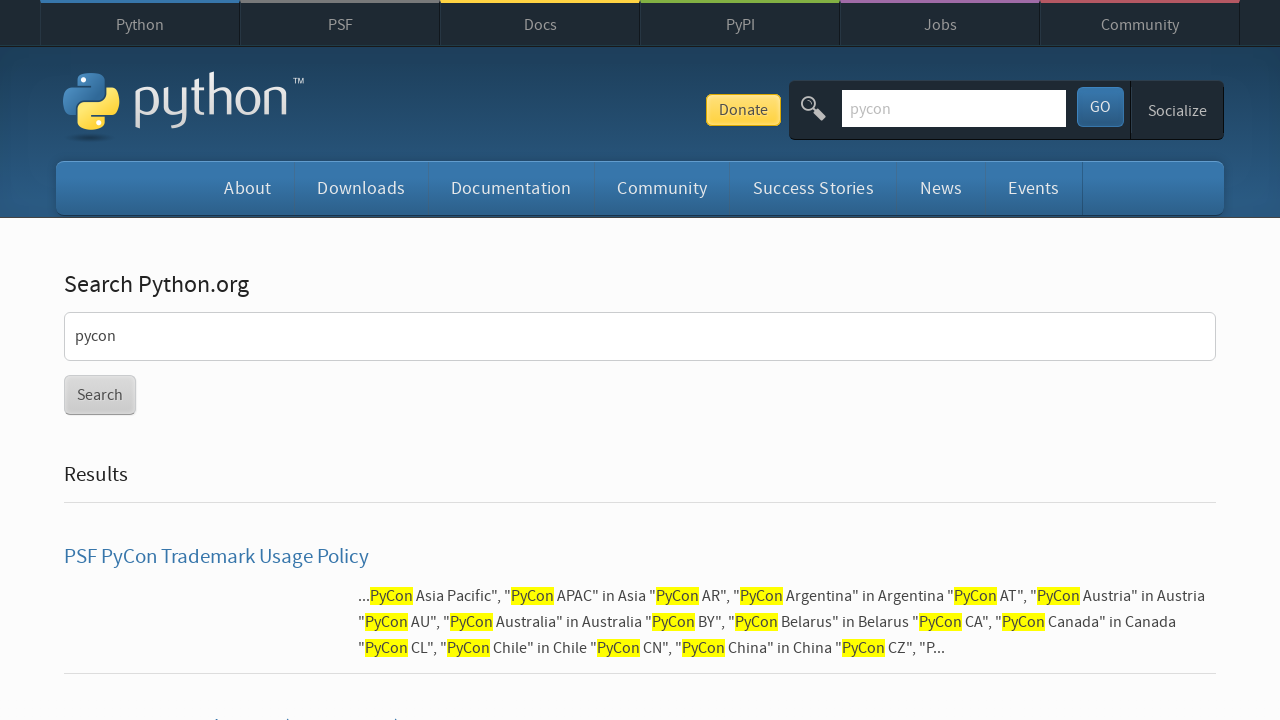

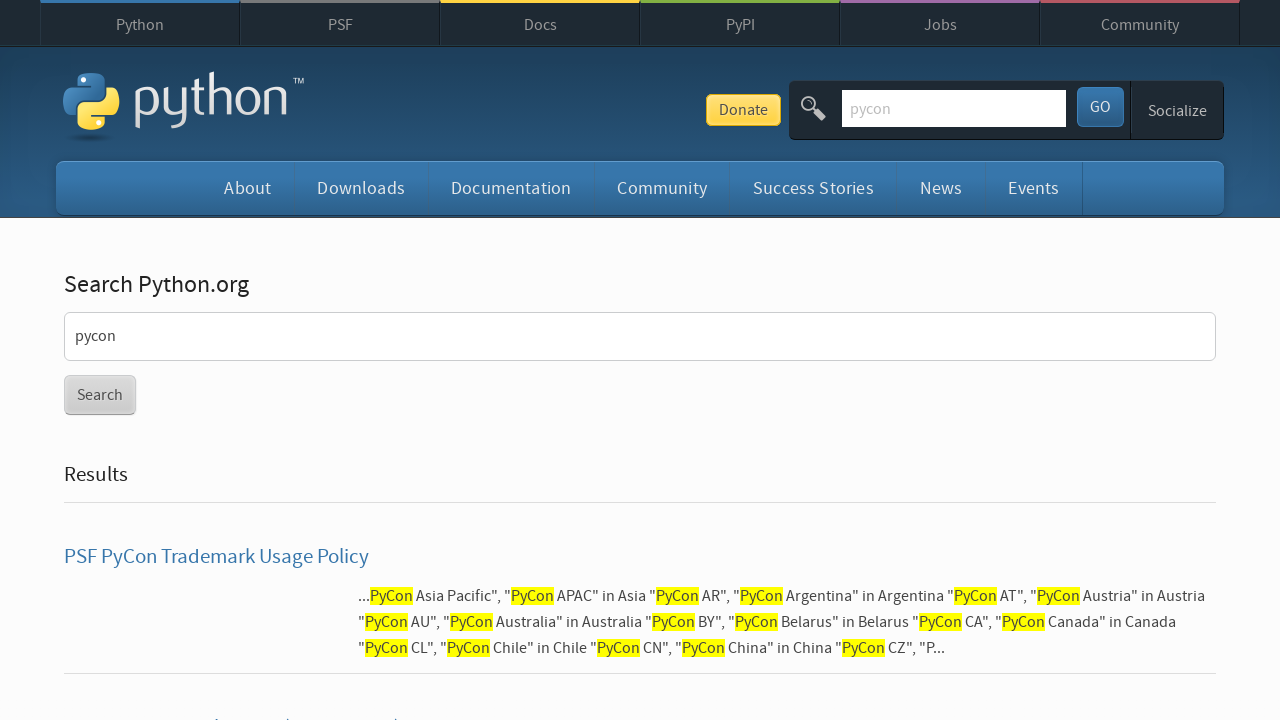